Tests clicking the "Get Started" link and verifies navigation to the intro page

Starting URL: https://playwright.dev/

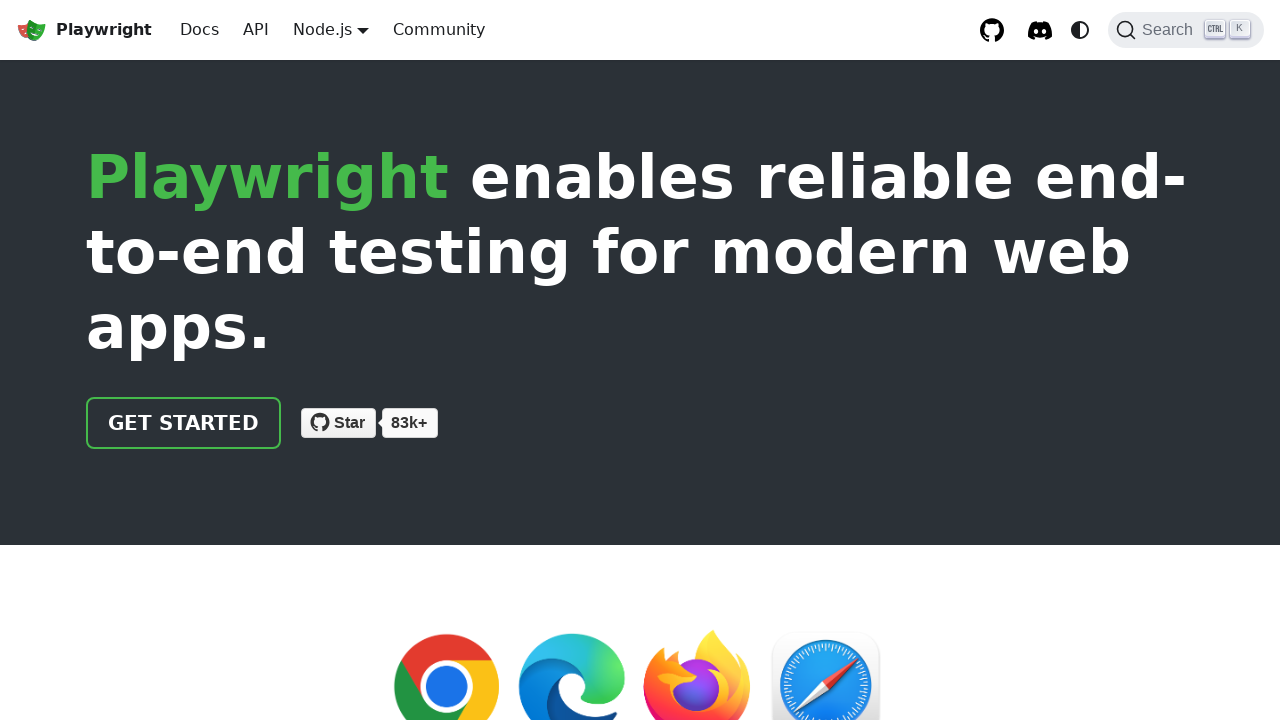

Clicked the 'Get Started' link at (184, 423) on a.getStarted_Sjon
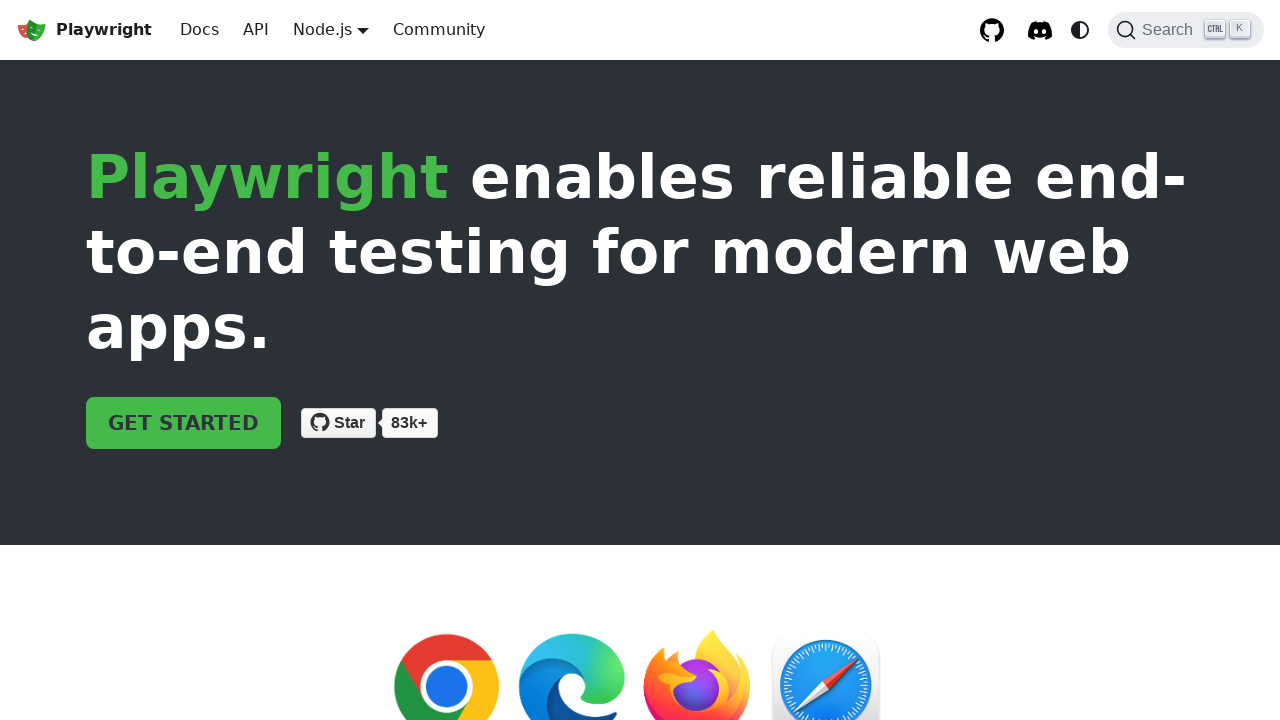

Navigated to intro page and verified URL contains 'intro'
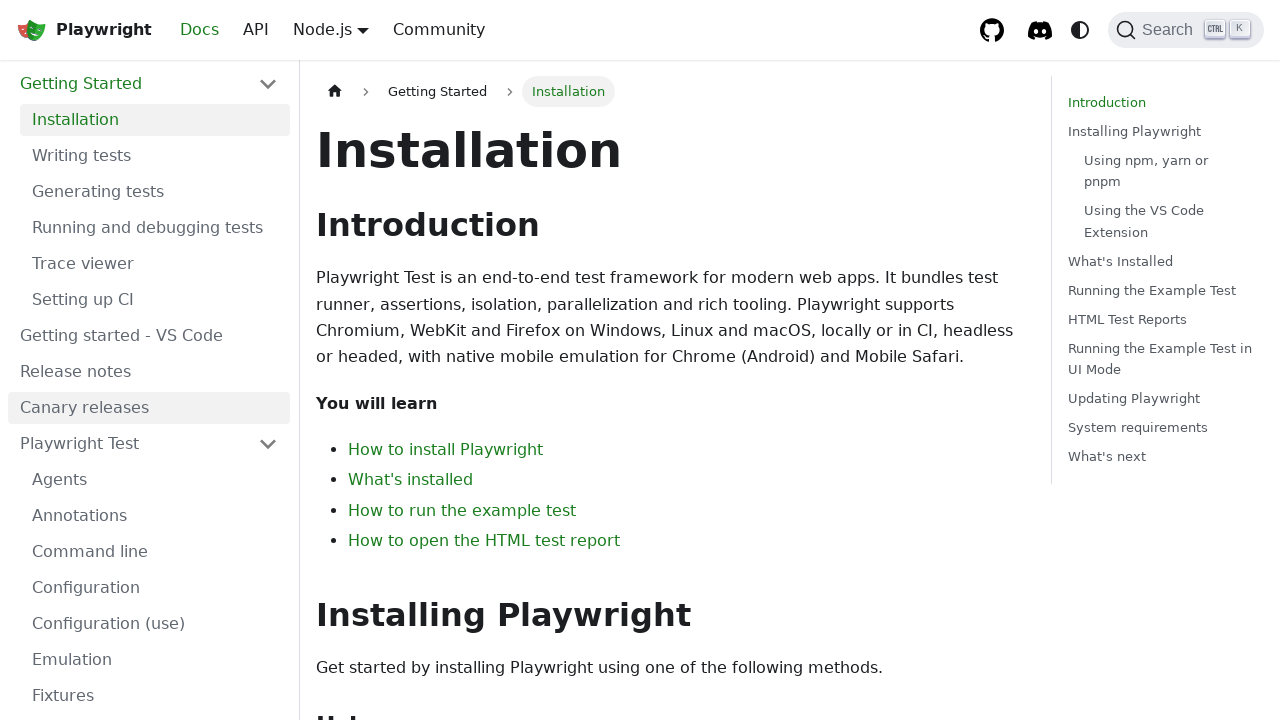

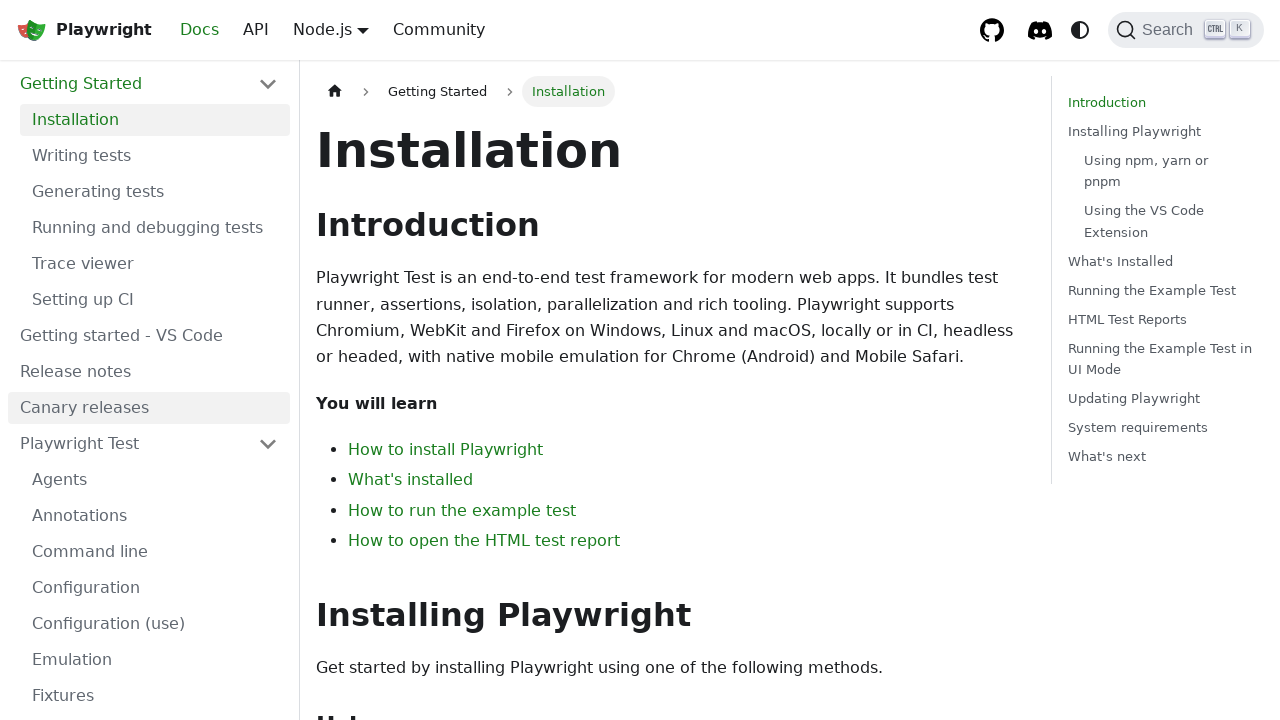